Tests waiting for an element to be clickable and then clicking it on the Davik Tapes website

Starting URL: https://www.daviktapes.com/

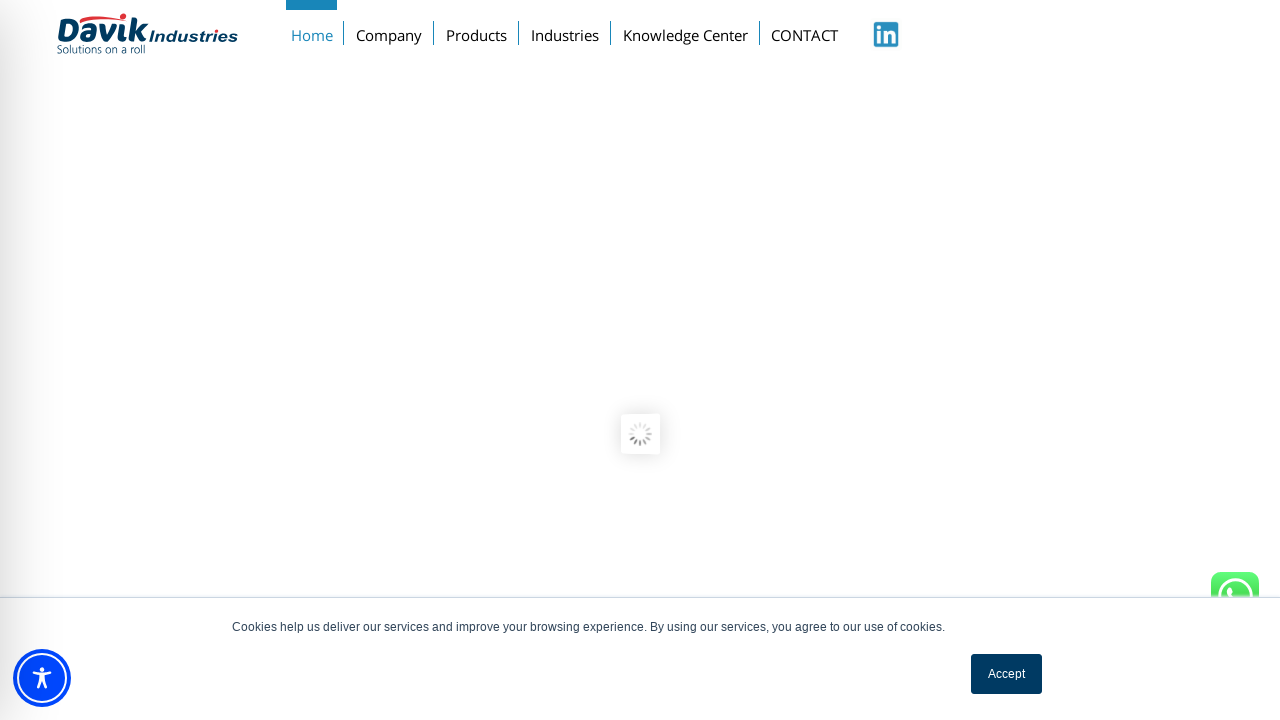

Waited for Company link to be visible on Davik Tapes website
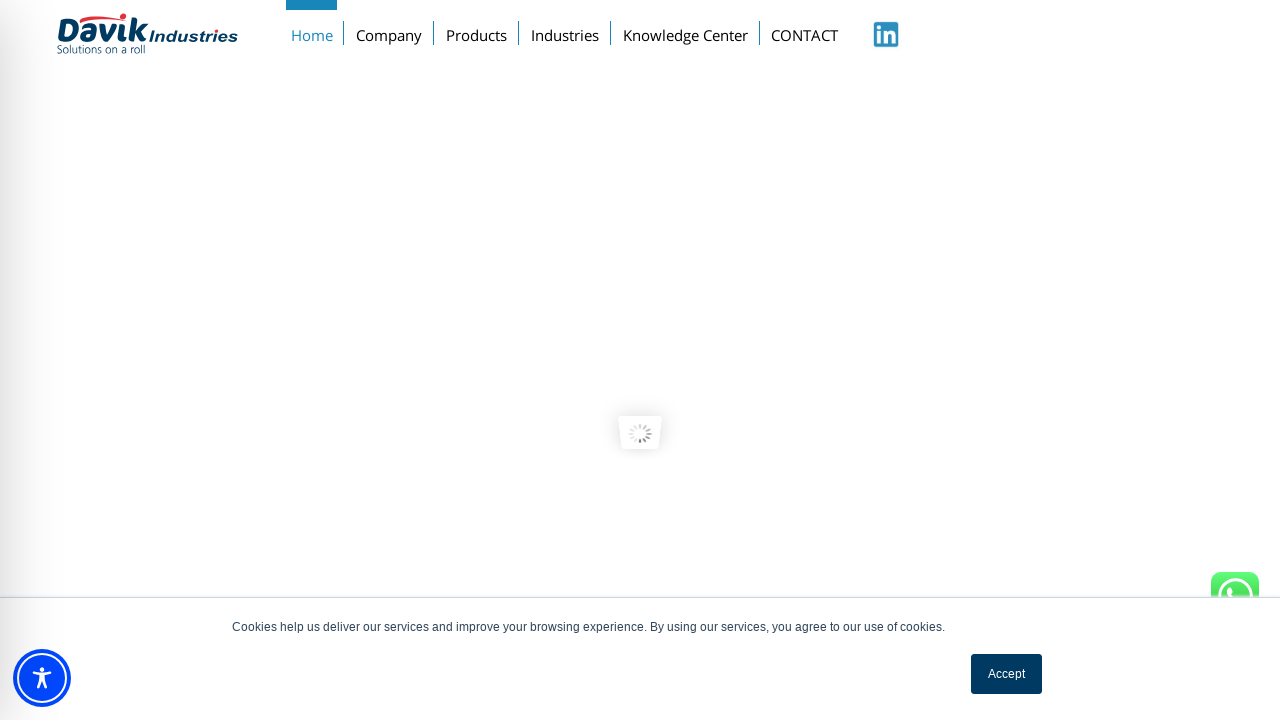

Clicked on Company link at (389, 31) on xpath=//*[text()='Company']
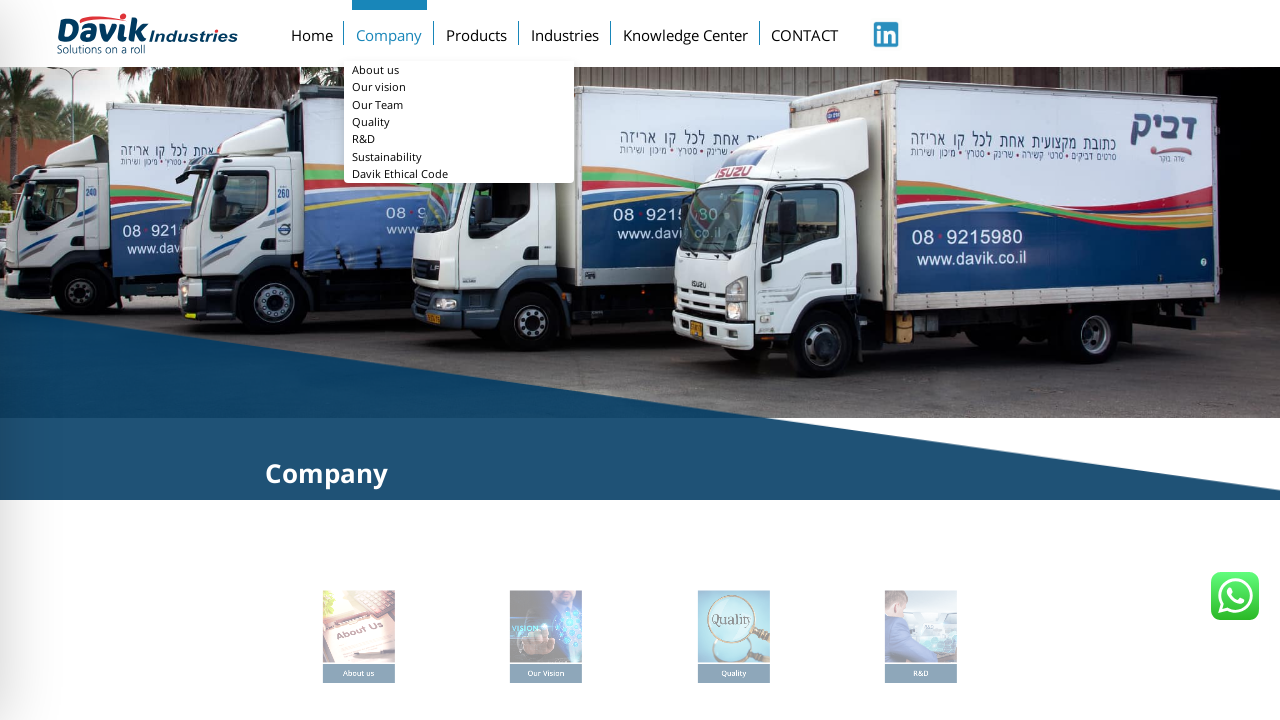

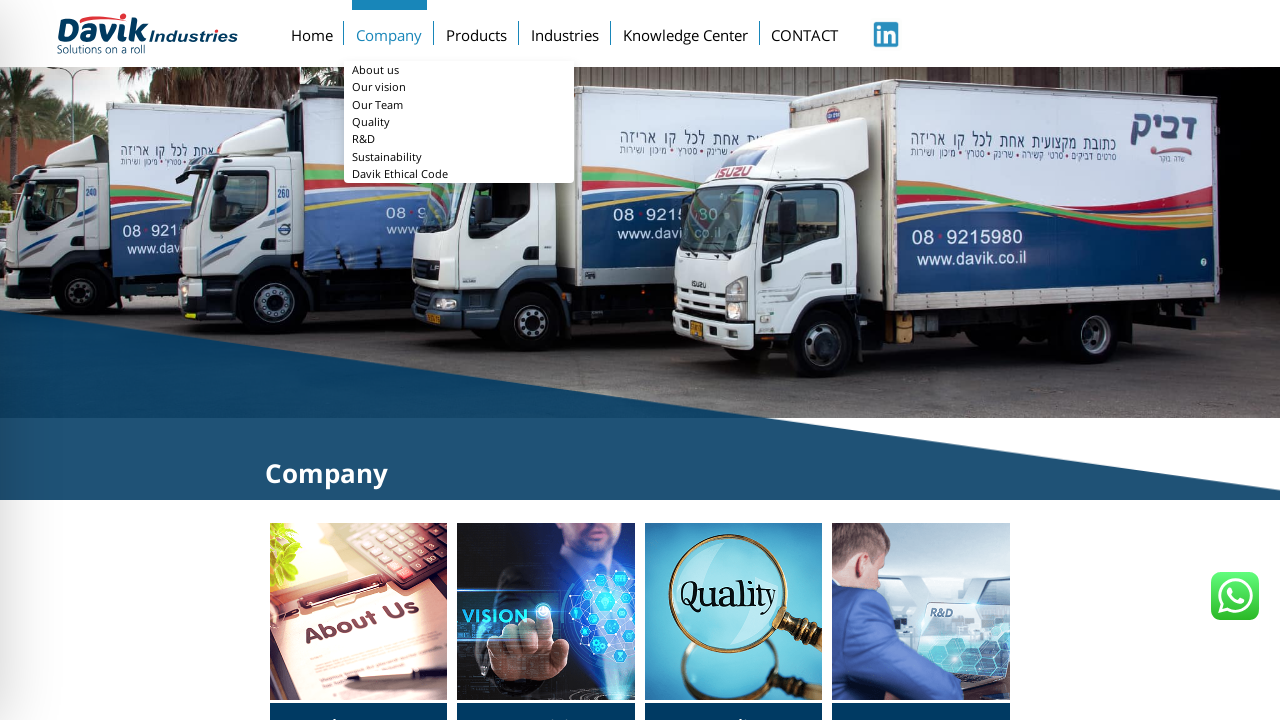